Tests the search functionality by searching for a non-existent question category and verifying the error message displayed

Starting URL: https://opentdb.com/

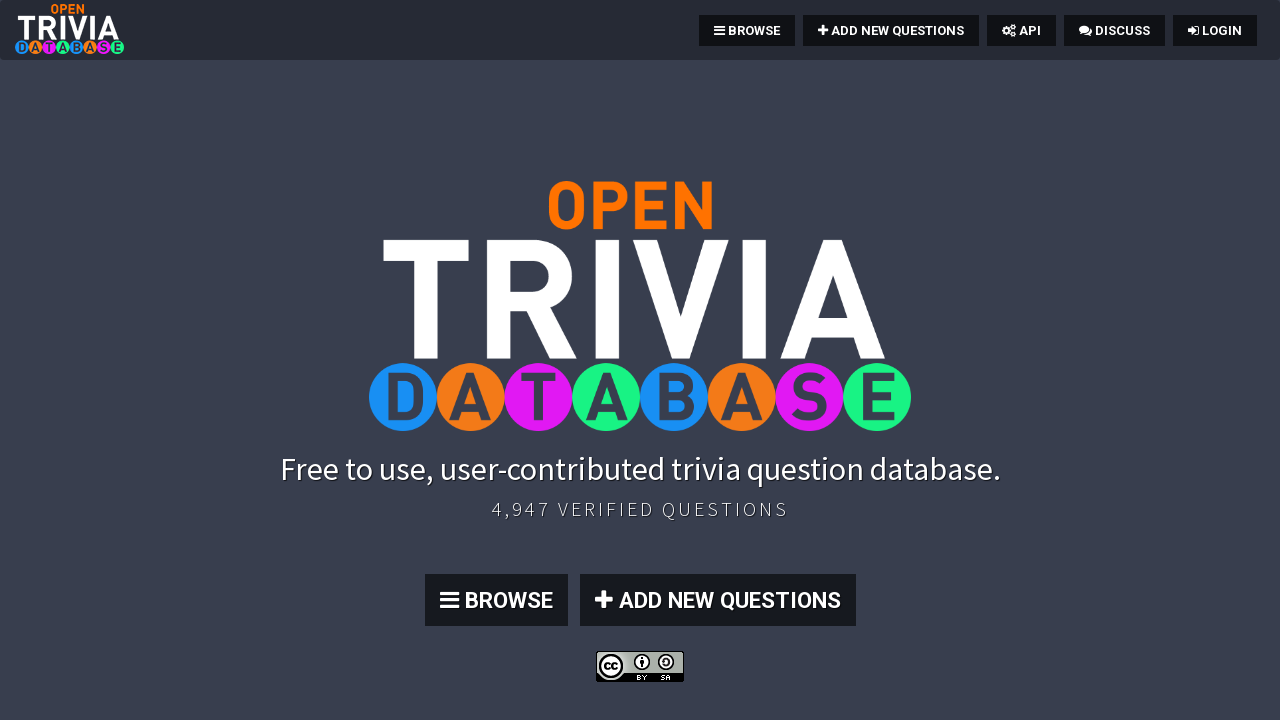

Clicked Browse button to access question bank at (496, 600) on a.btn.btn-primary
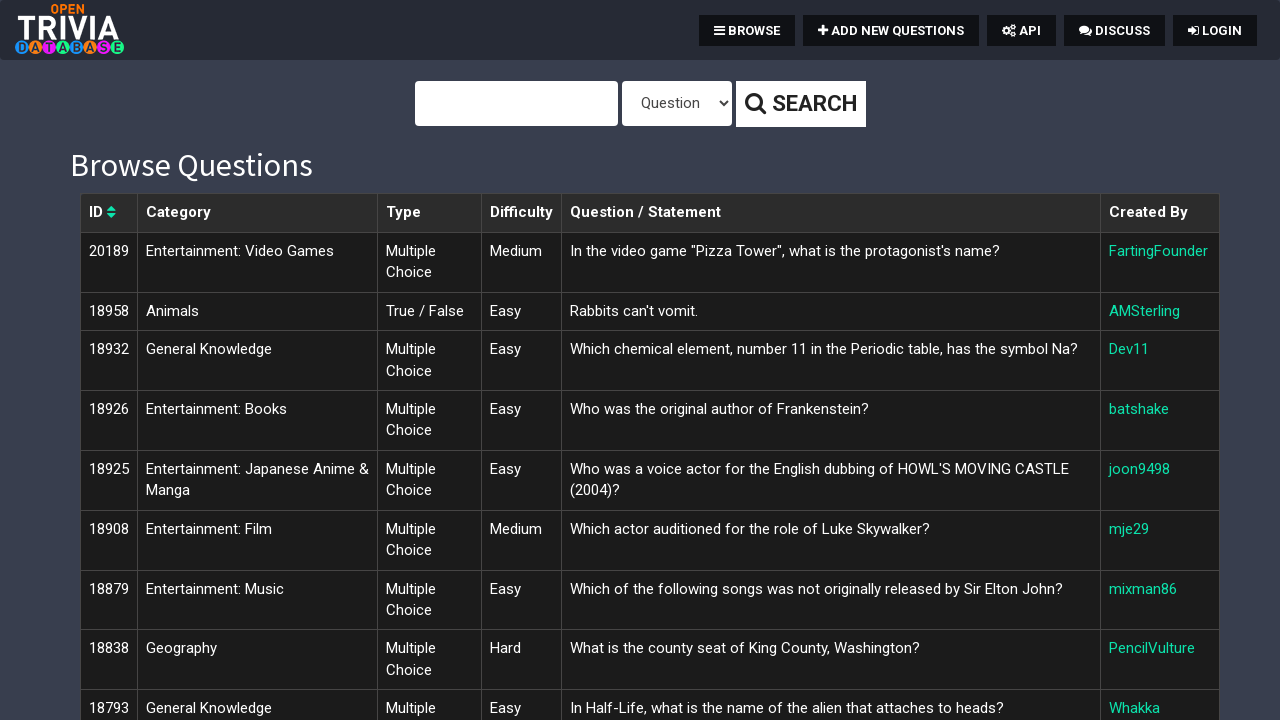

Search box appeared on the page
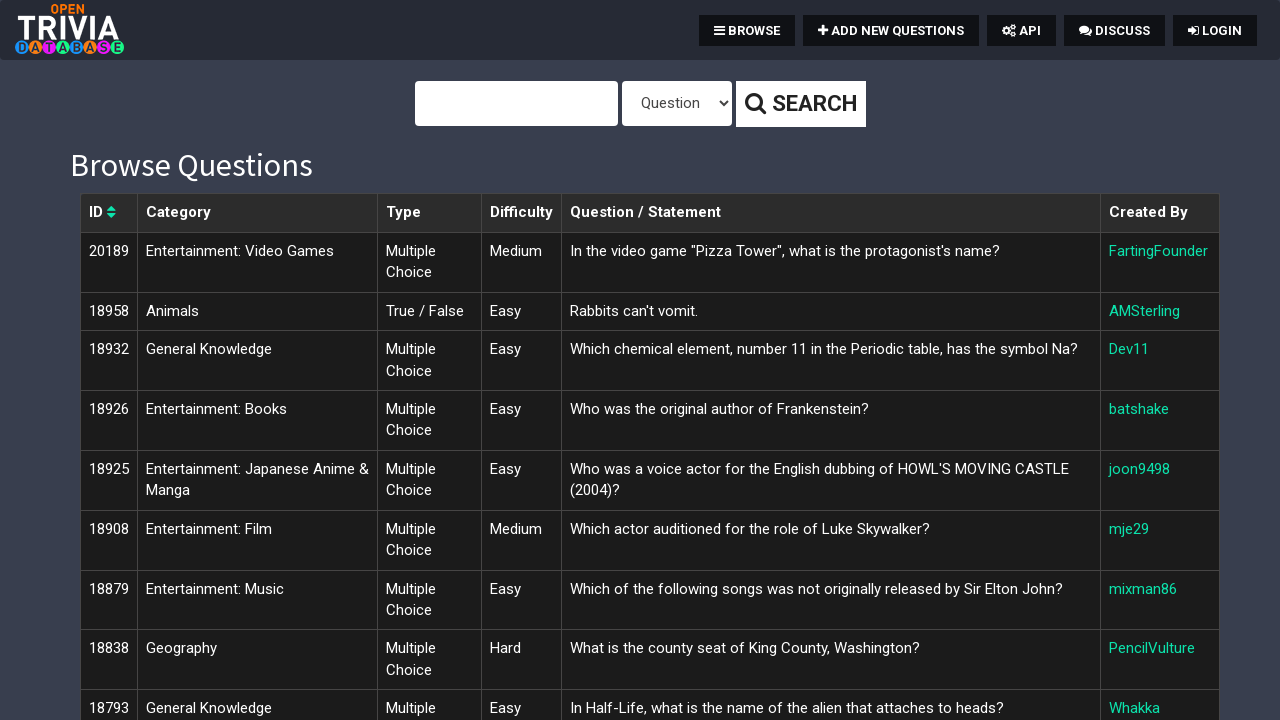

Filled search box with 'Science: Computers' on input#query
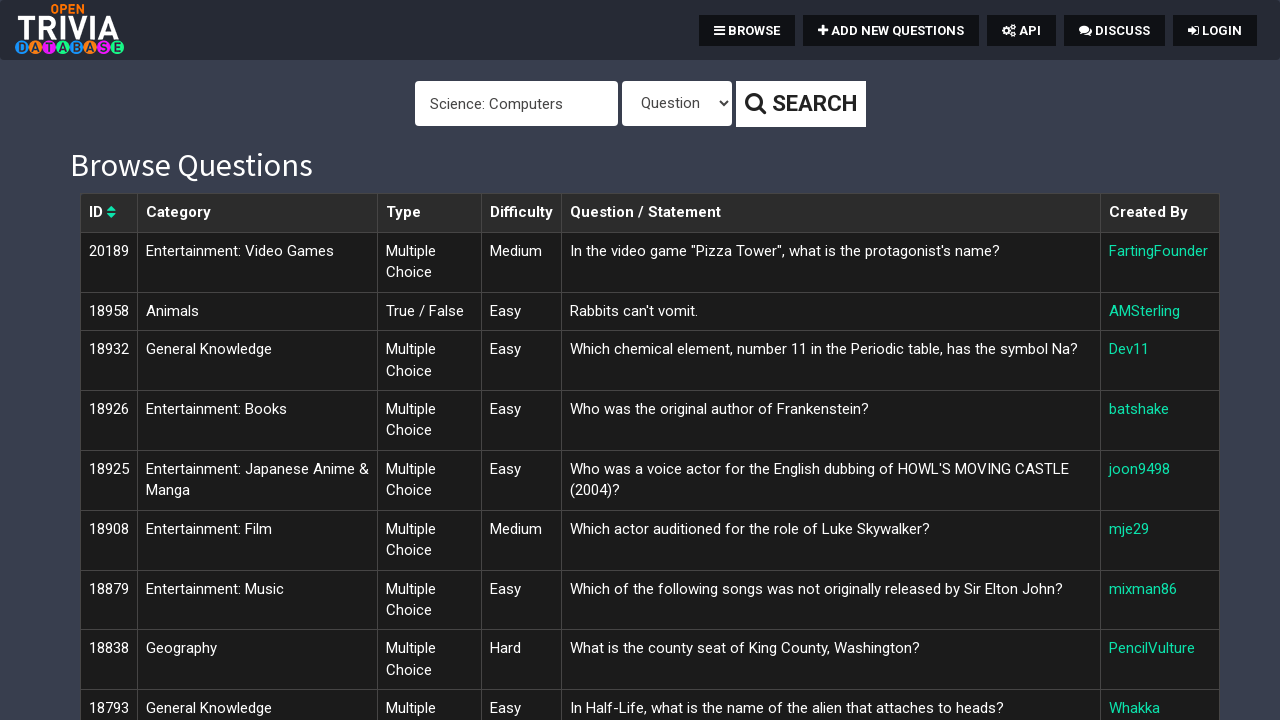

Clicked search button to perform search at (800, 104) on button[role='button']
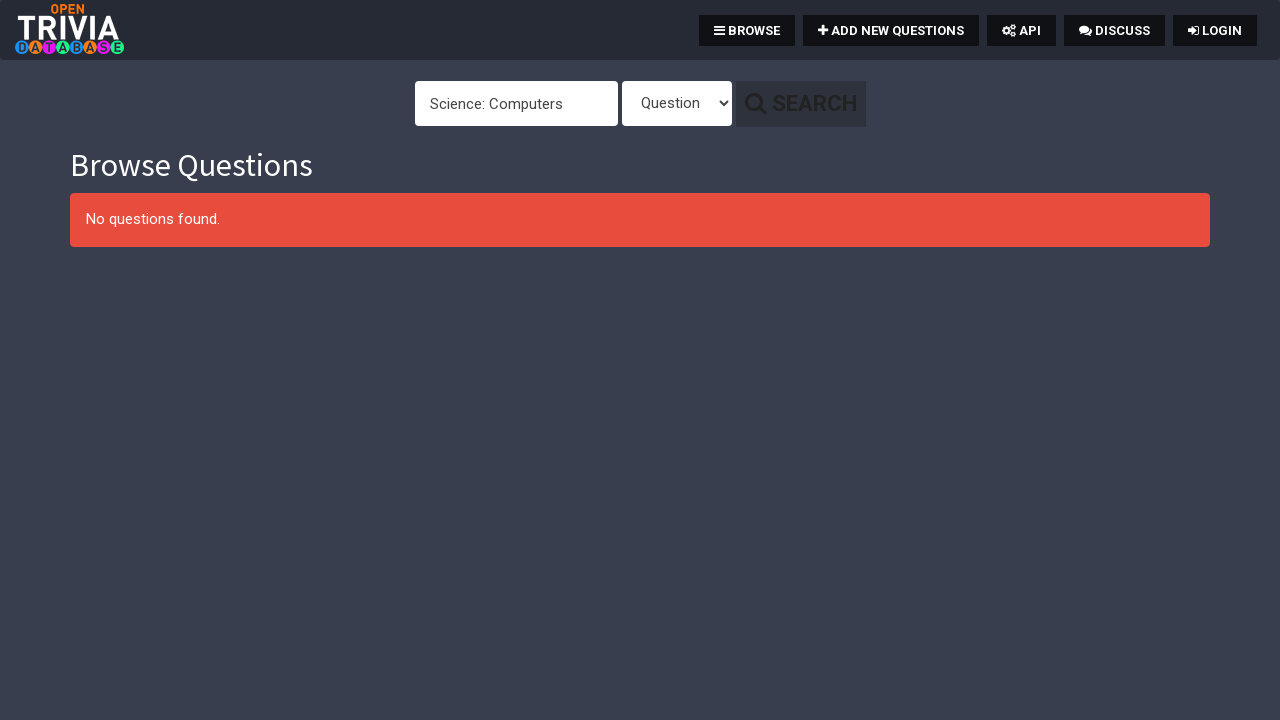

Error alert message appeared on the page
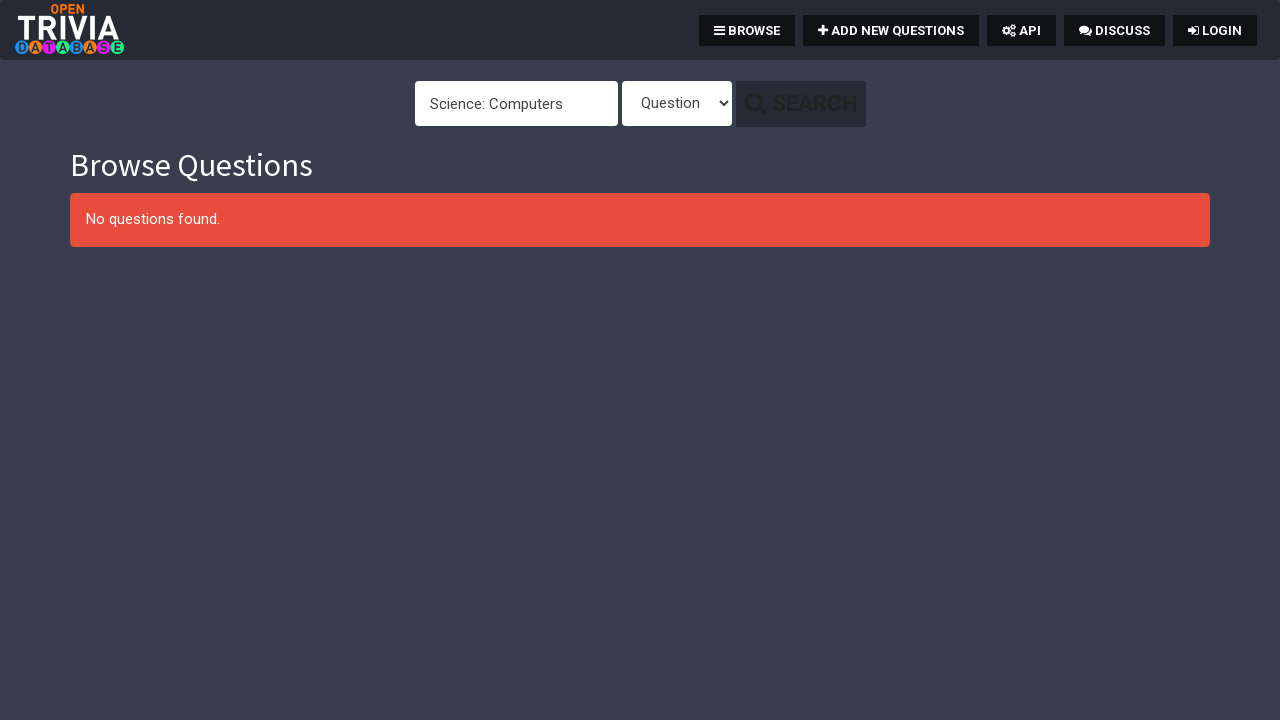

Retrieved error message text from alert
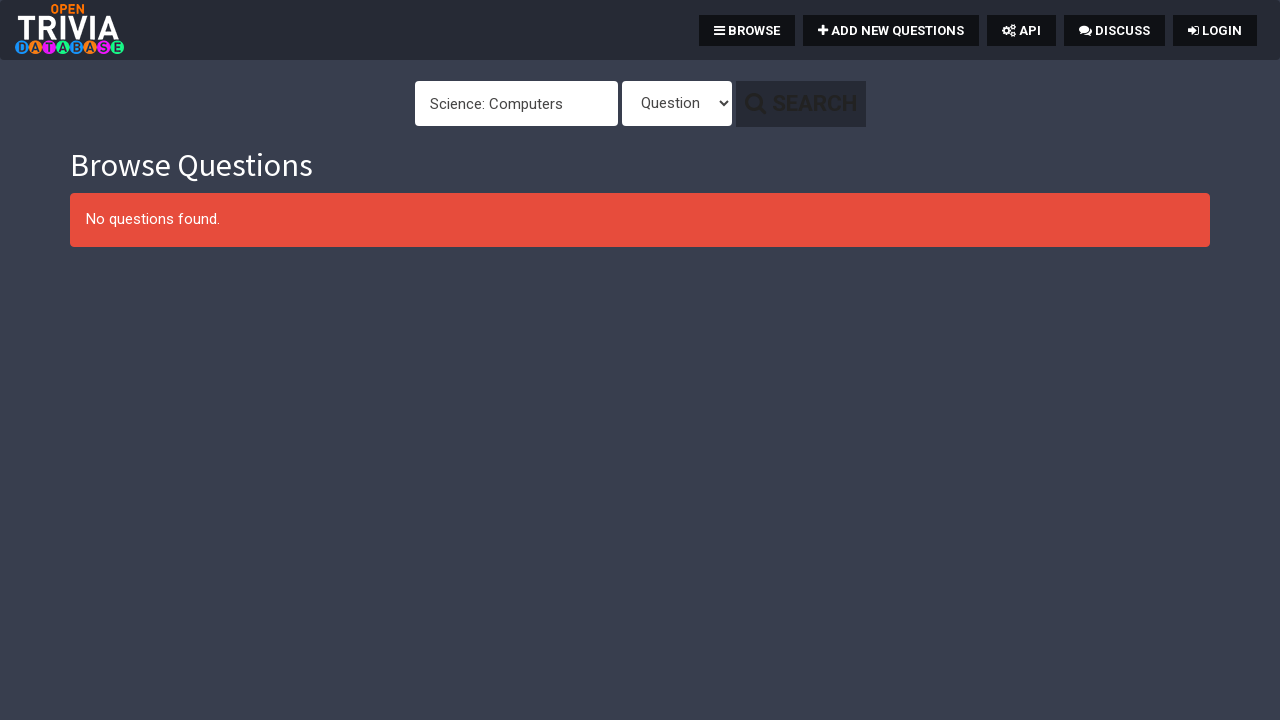

Verified error message displays 'No questions found.' for invalid search
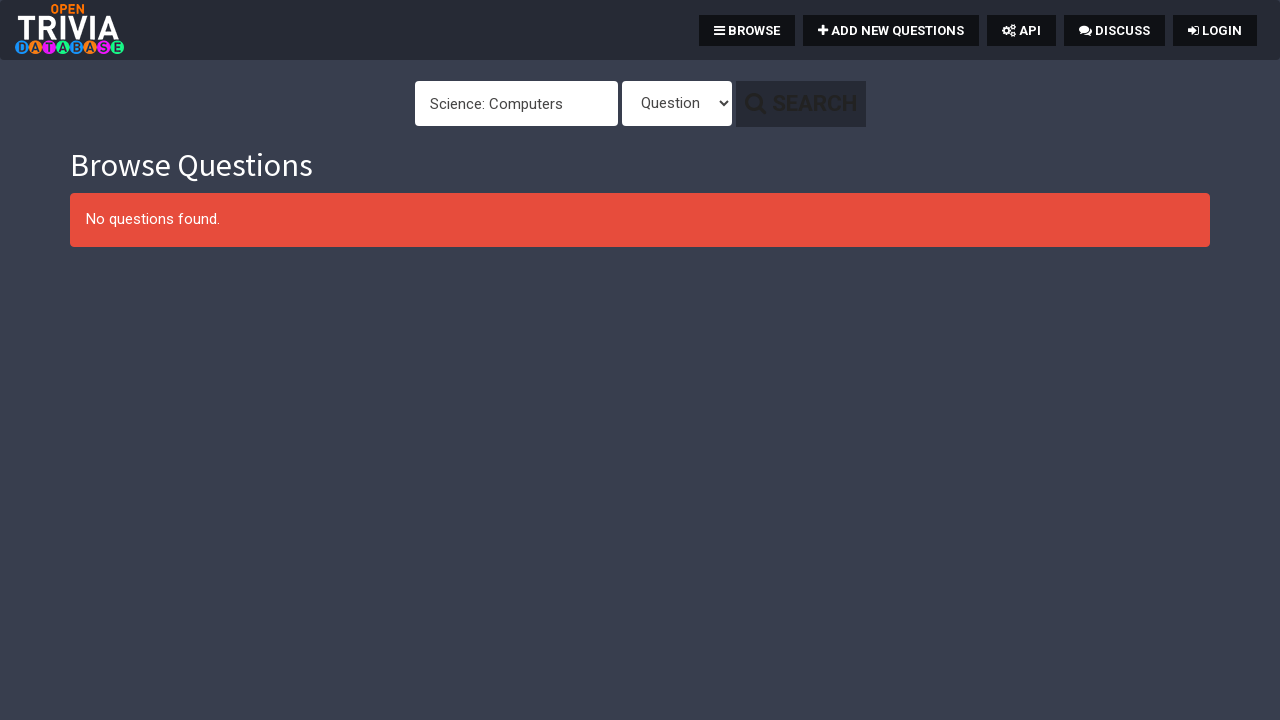

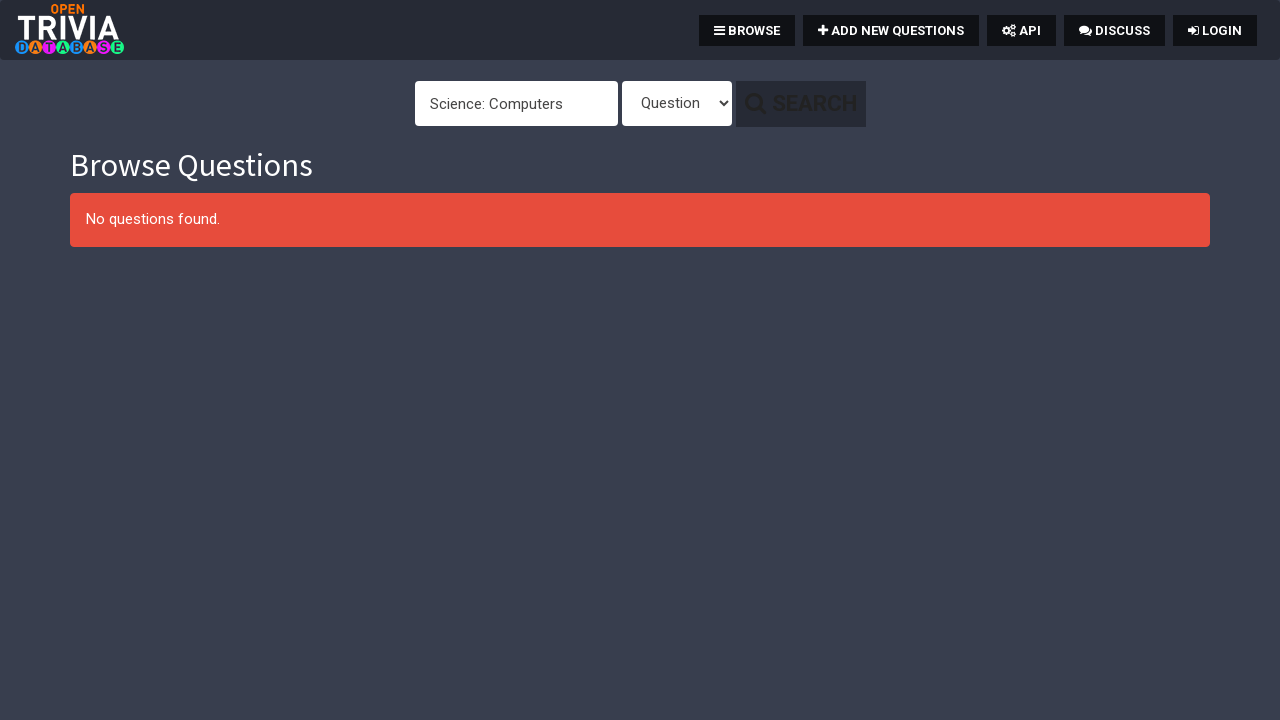